Navigates to python.org and interacts with the search bar and PEP index link to verify their presence

Starting URL: https://python.org

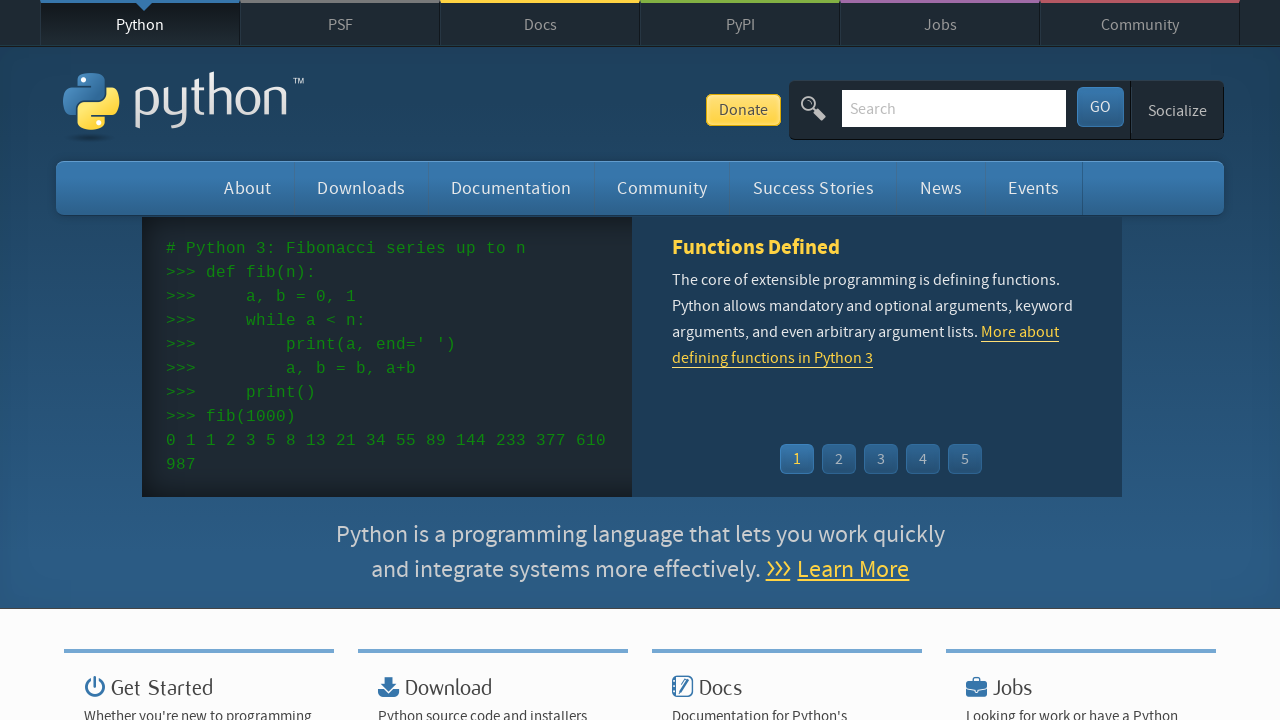

Navigated to https://python.org
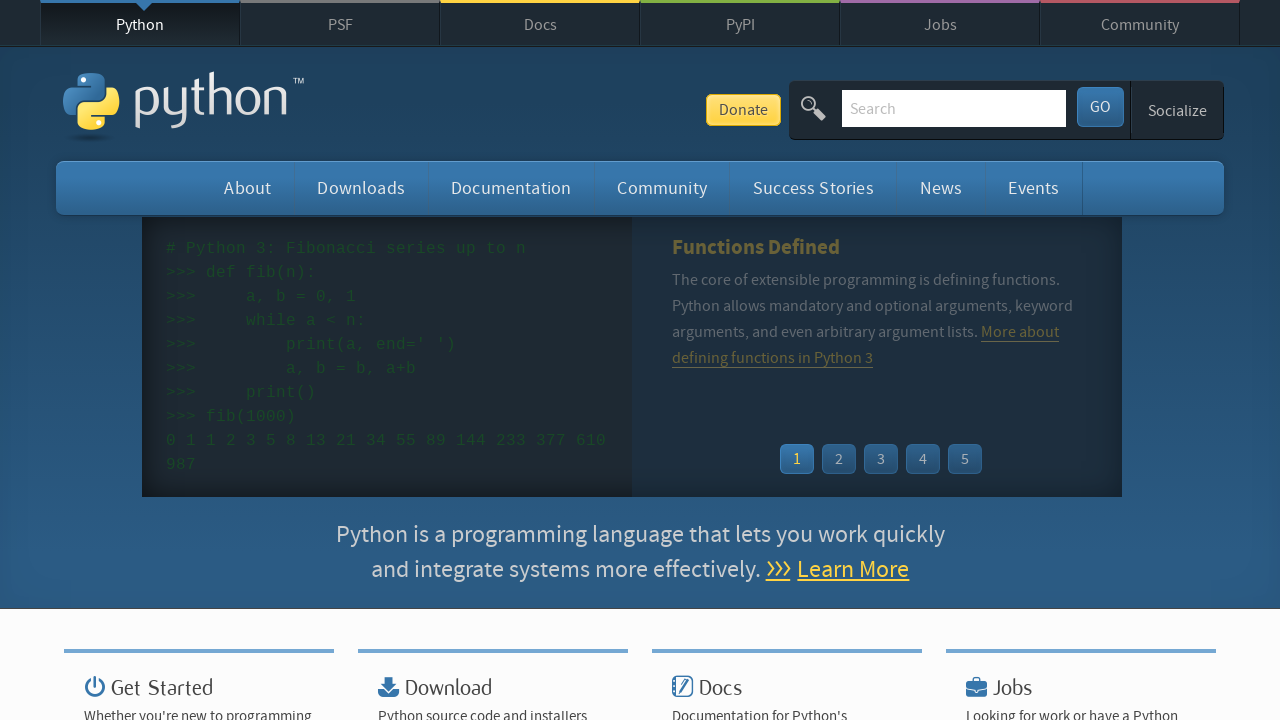

Search bar located and verified to be present
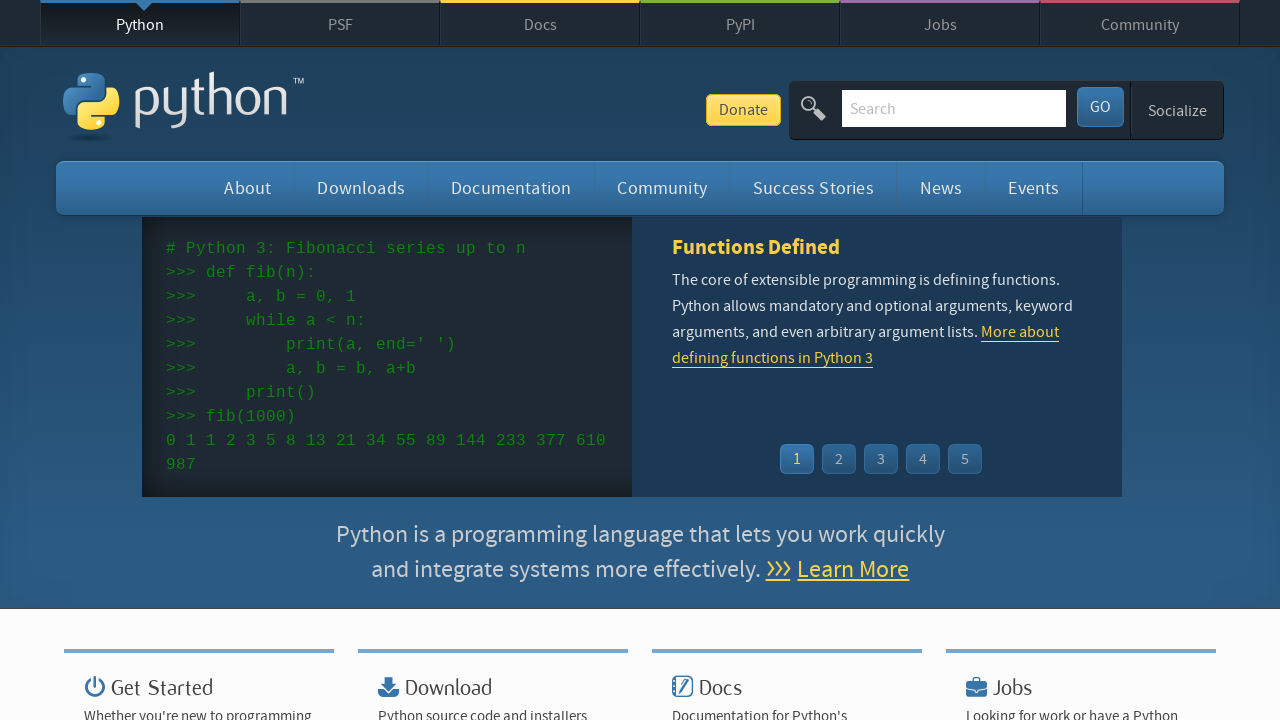

PEP index link located and verified to be present
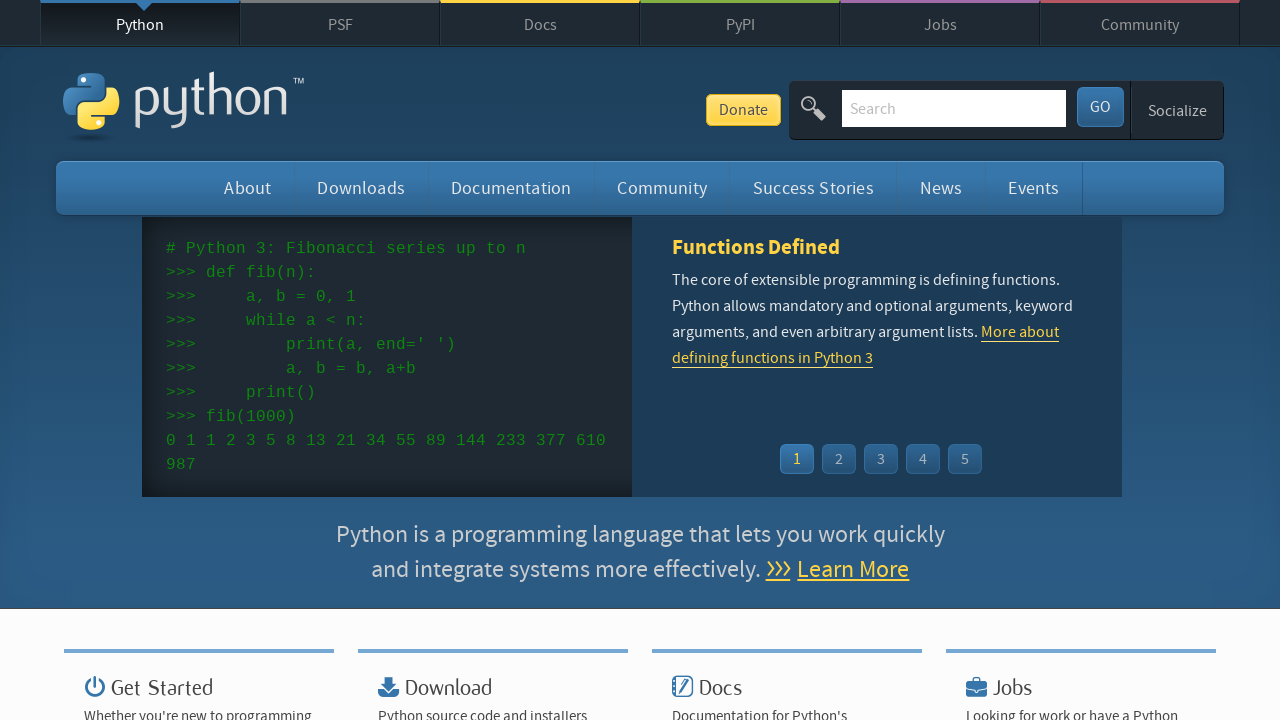

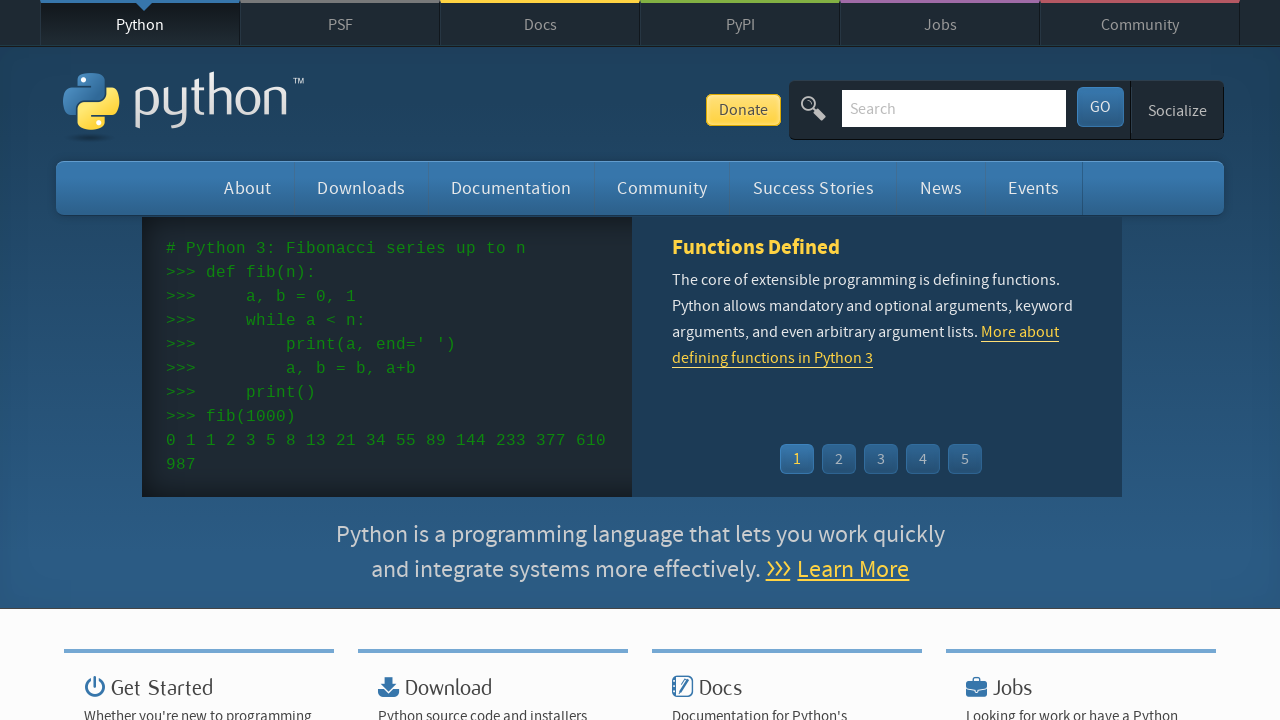